Tests auto-suggestive dropdown functionality by typing "ind" and selecting "India" from the suggestions

Starting URL: https://rahulshettyacademy.com/dropdownsPractise/

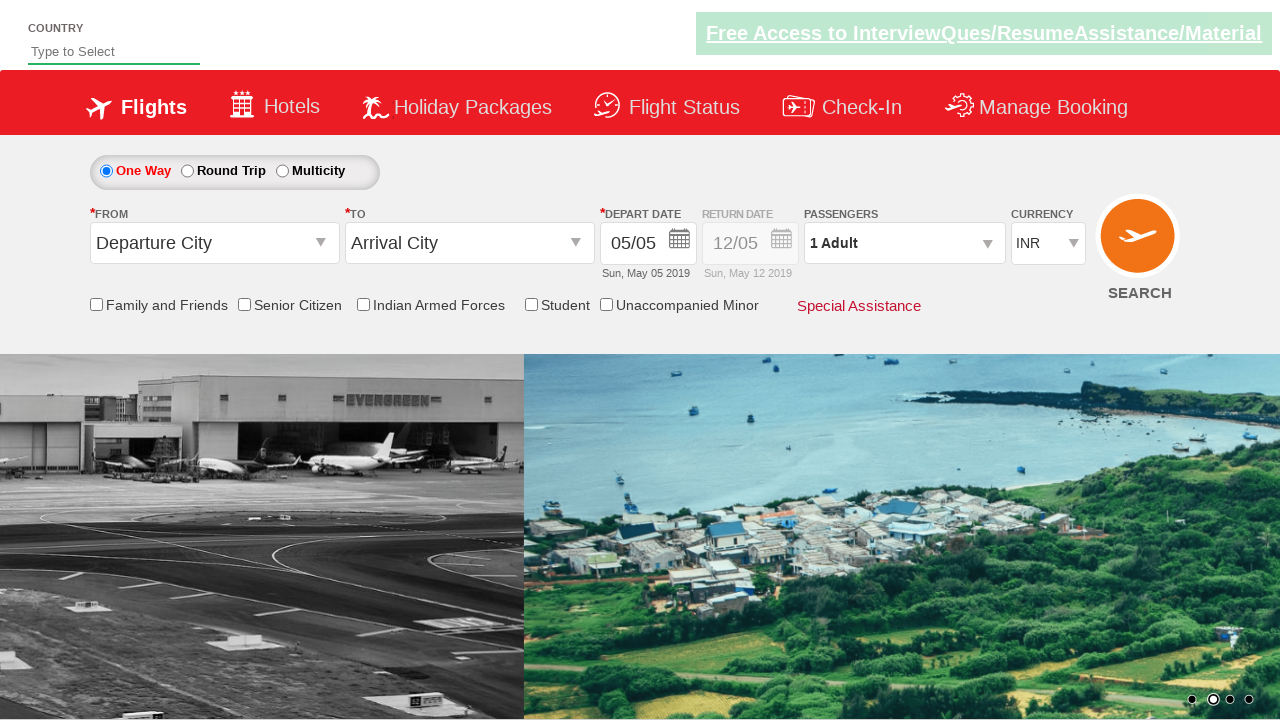

Typed 'ind' in the autosuggest field on #autosuggest
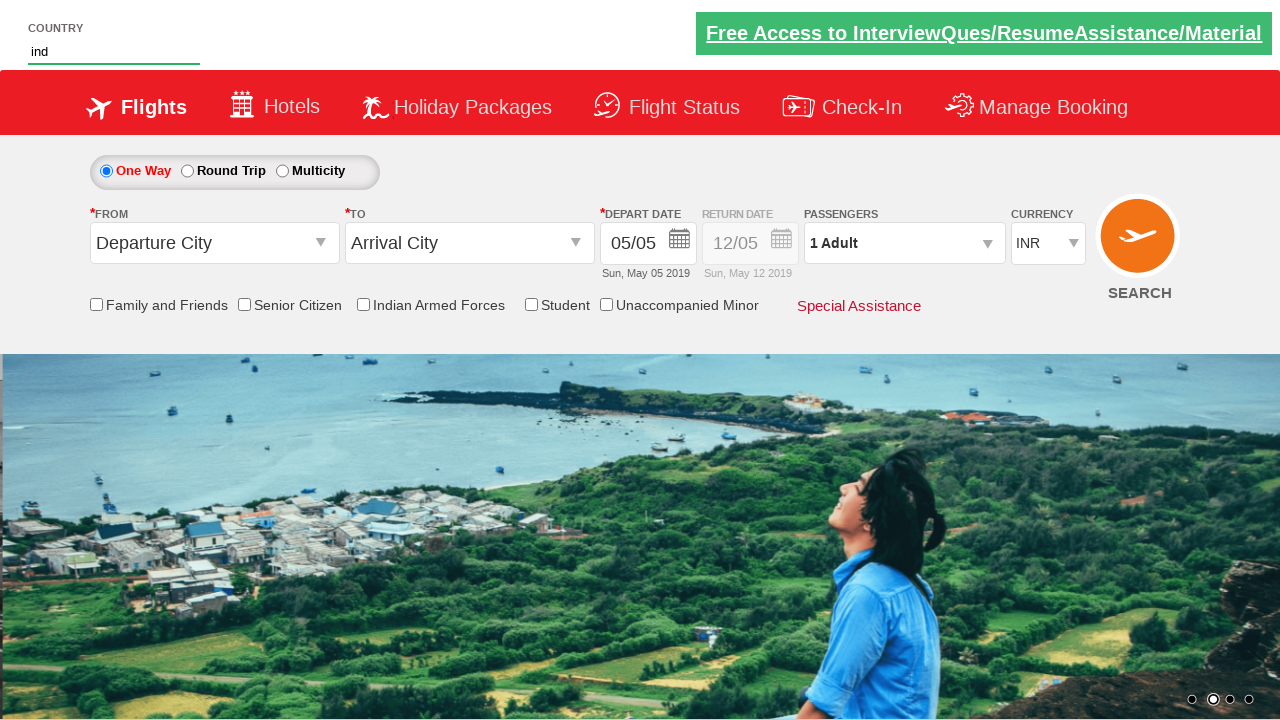

Auto-suggestive dropdown appeared with suggestions
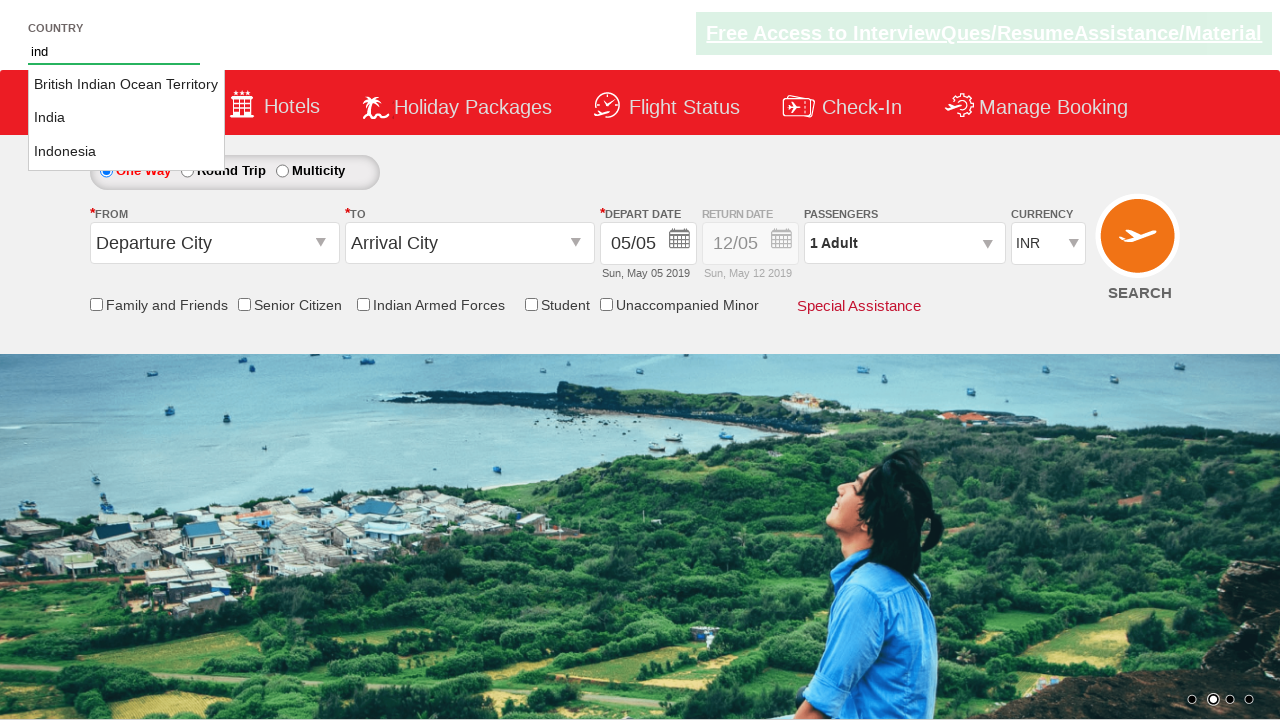

Retrieved all suggestion options from dropdown
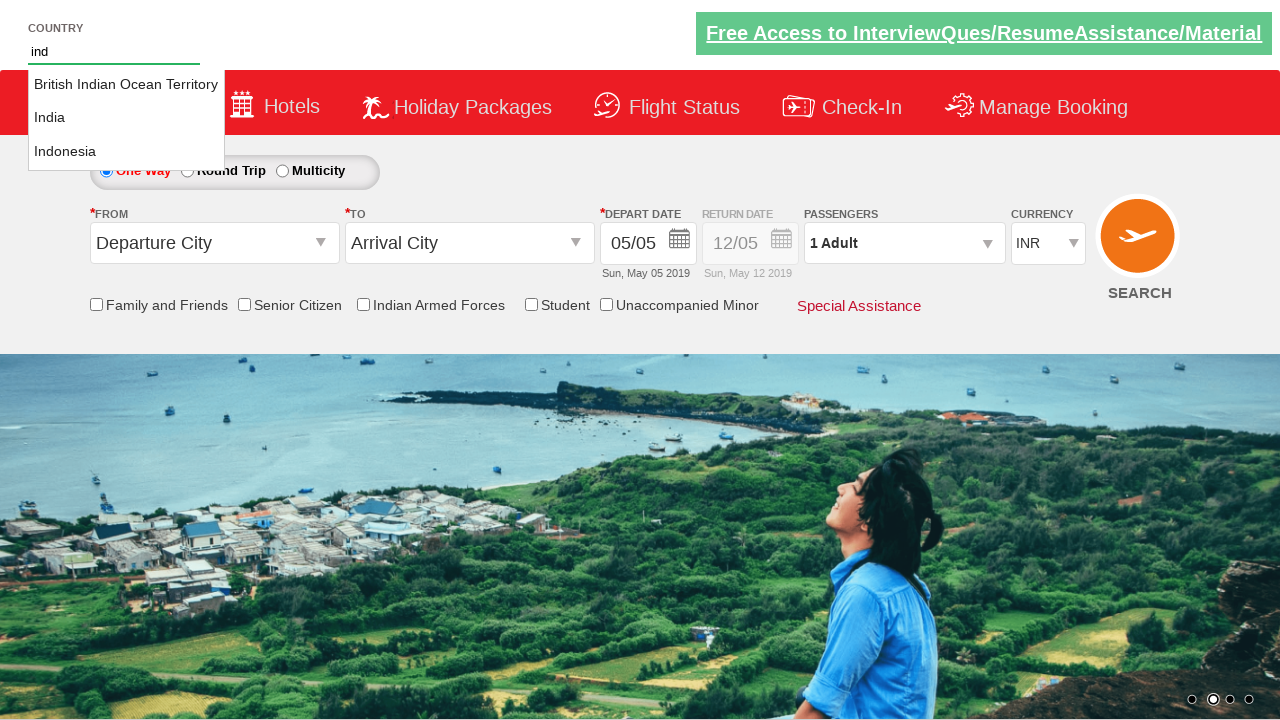

Selected 'India' from the autosuggestive dropdown at (126, 118) on li.ui-menu-item a >> nth=1
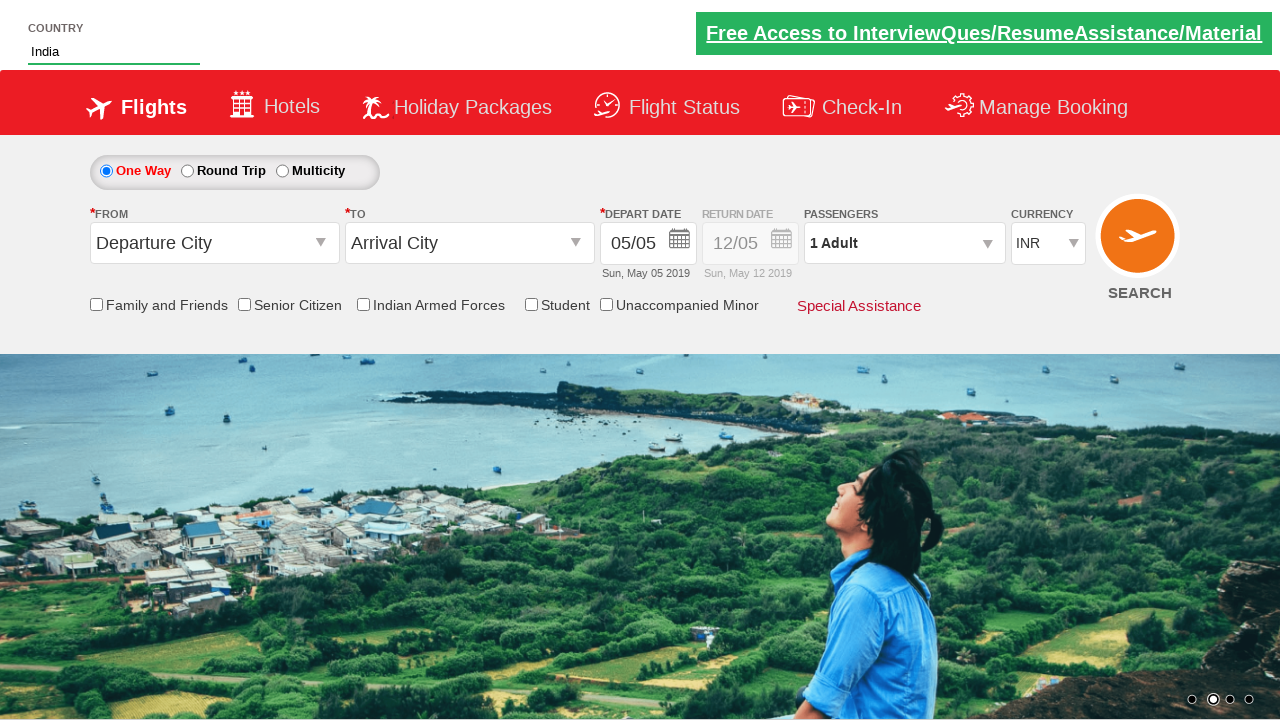

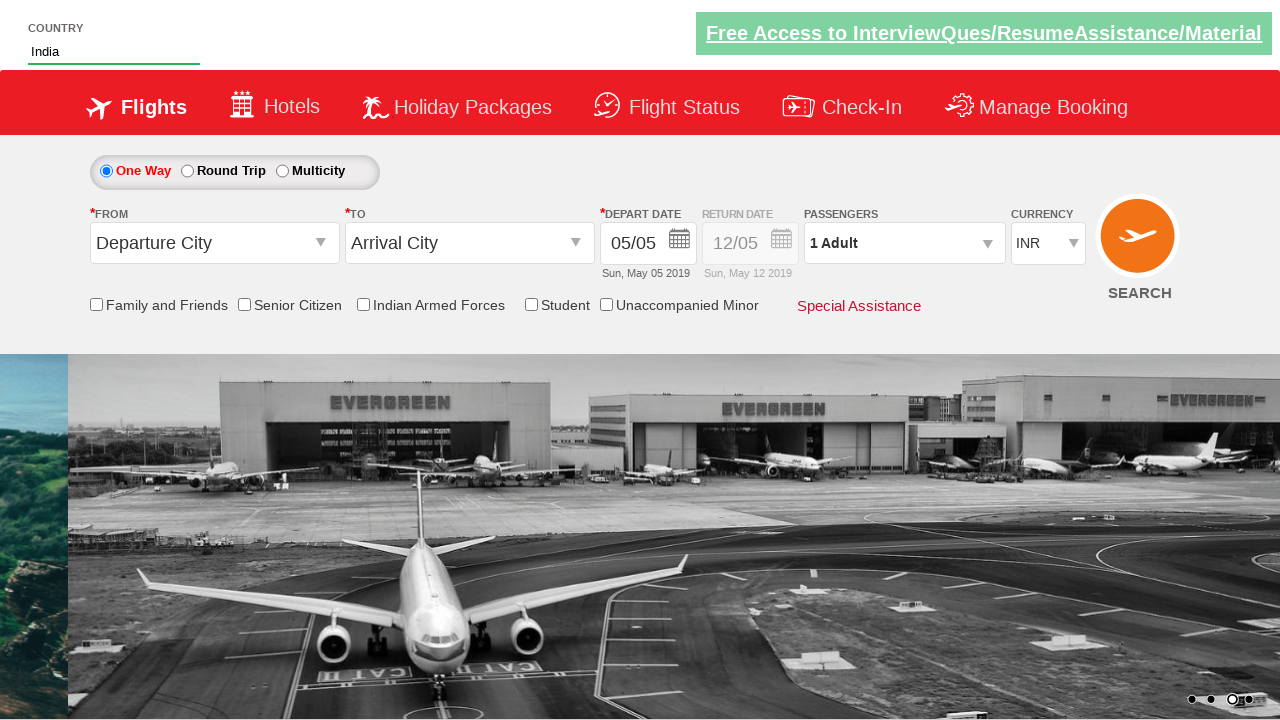